Tests double-click functionality on a button element on the DemoQA buttons practice page

Starting URL: https://demoqa.com/buttons

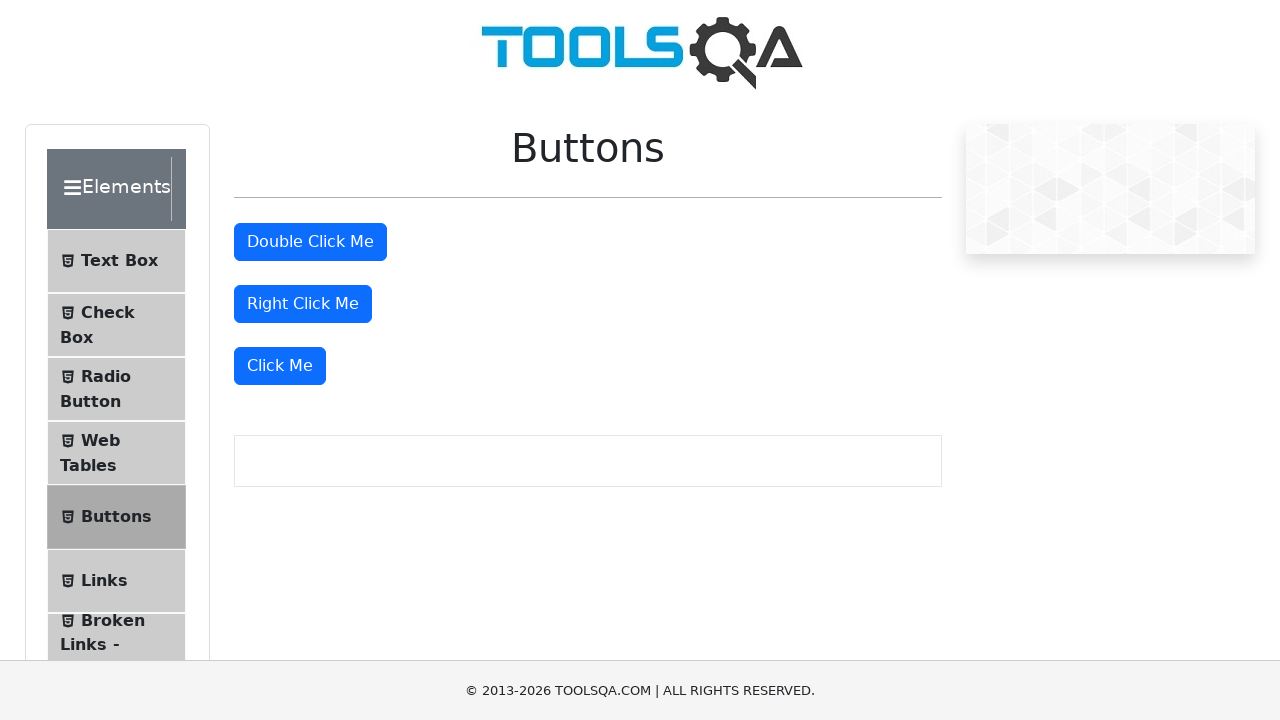

Double-clicked the double click button at (310, 242) on #doubleClickBtn
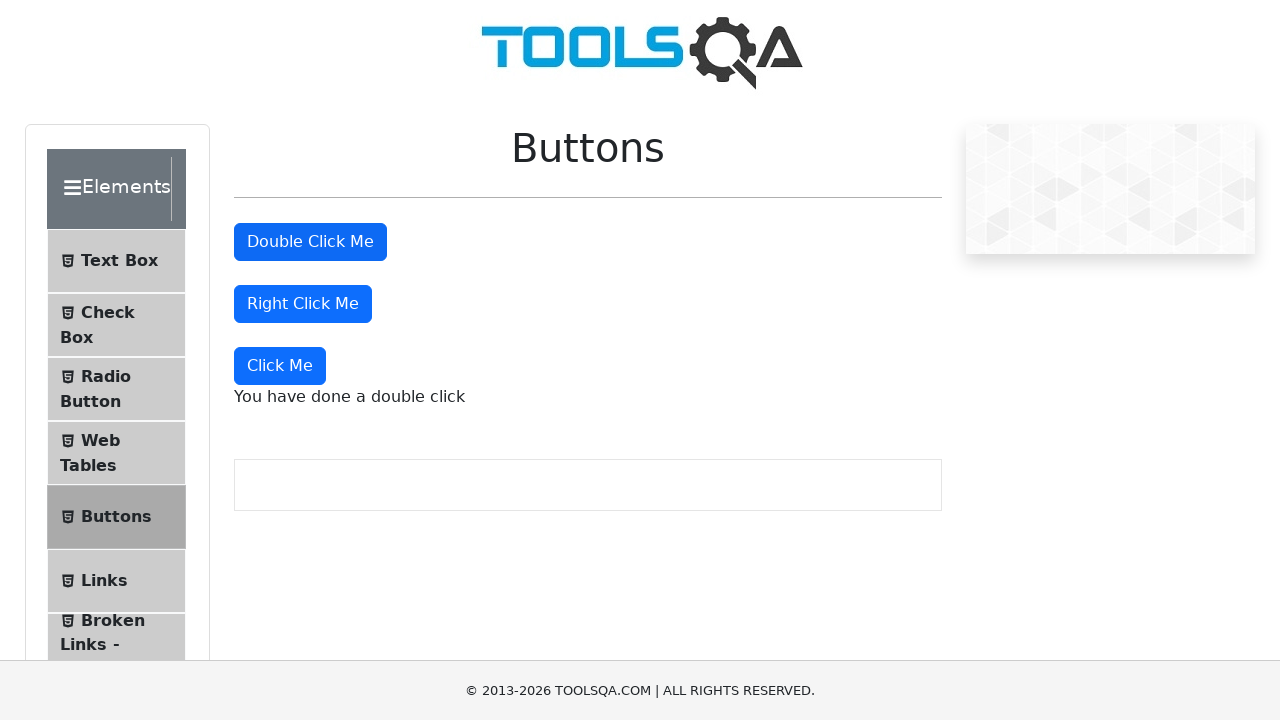

Double click message appeared on the page
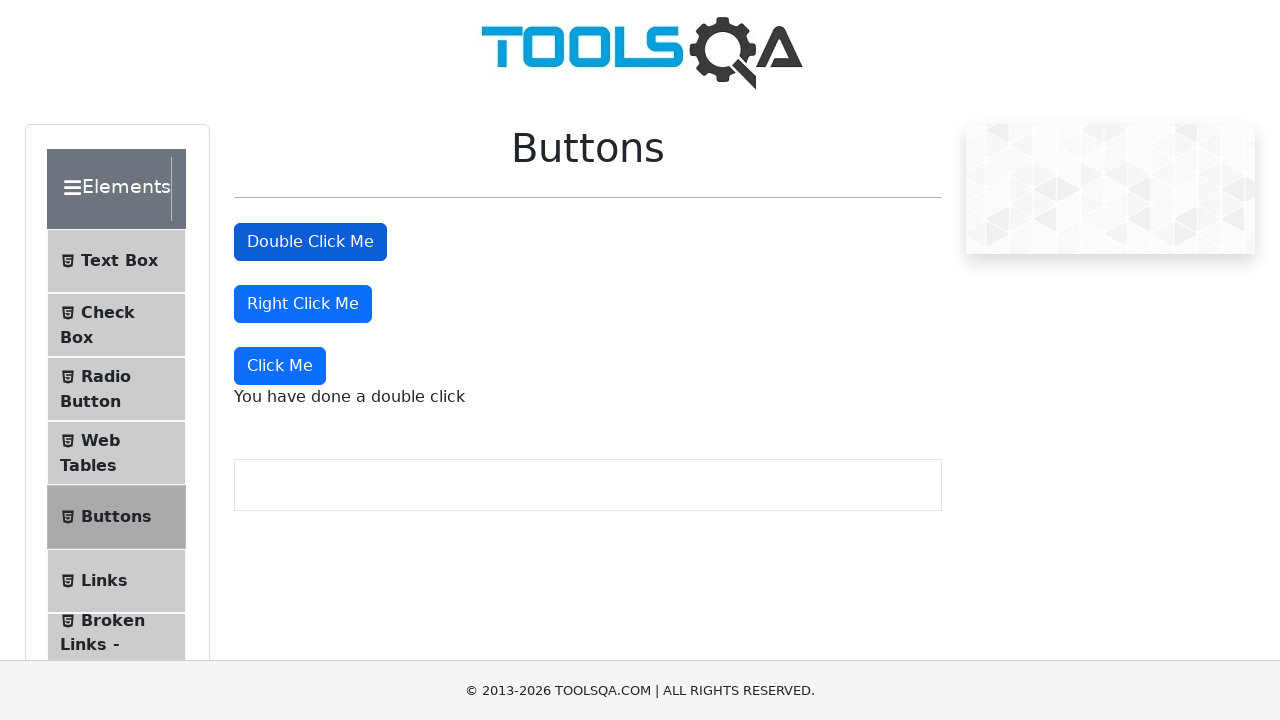

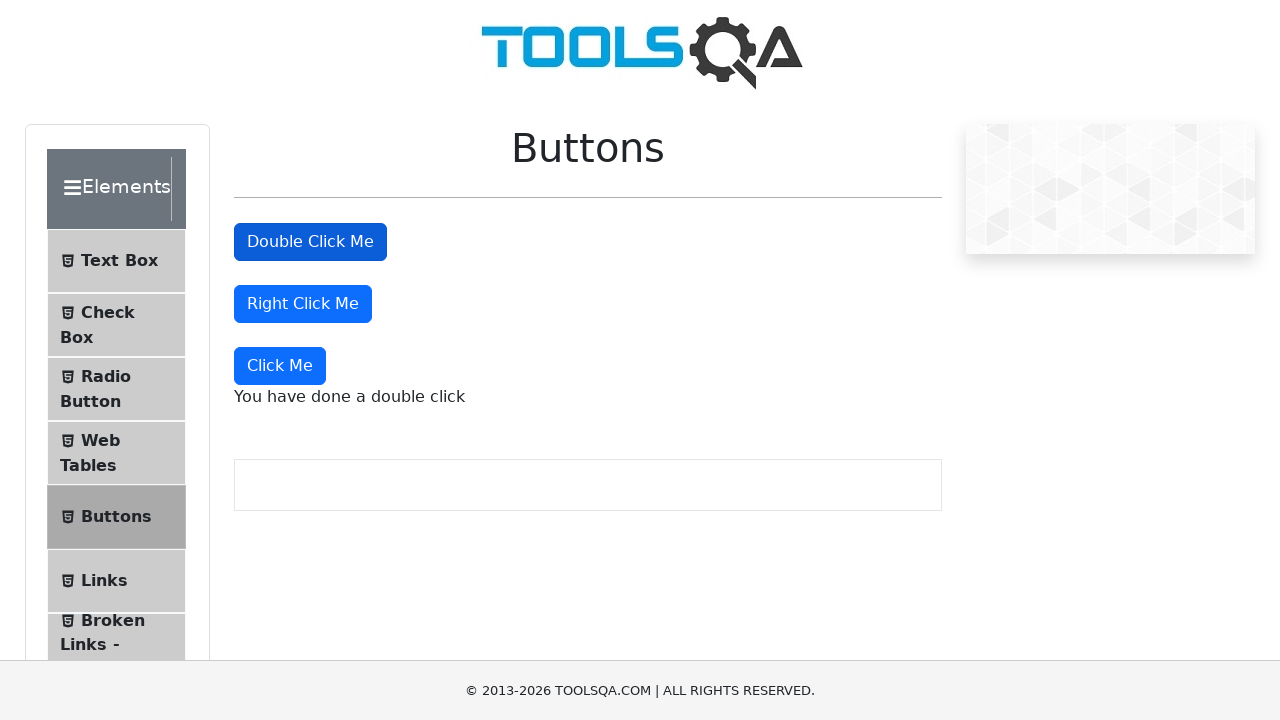